Tests autocomplete functionality by typing a partial country name and selecting "Indonesia" from the dropdown suggestions

Starting URL: https://www.rahulshettyacademy.com/AutomationPractice/

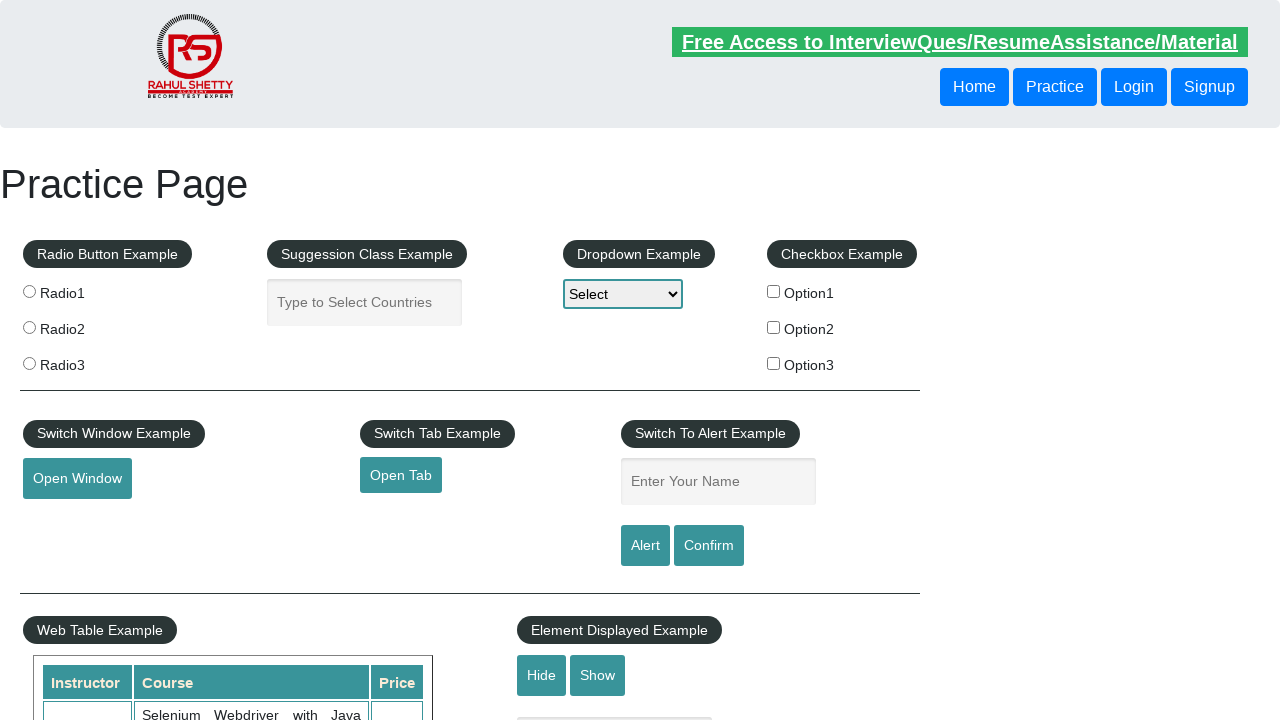

Typed 'ind' in autocomplete field to trigger suggestions on #autocomplete
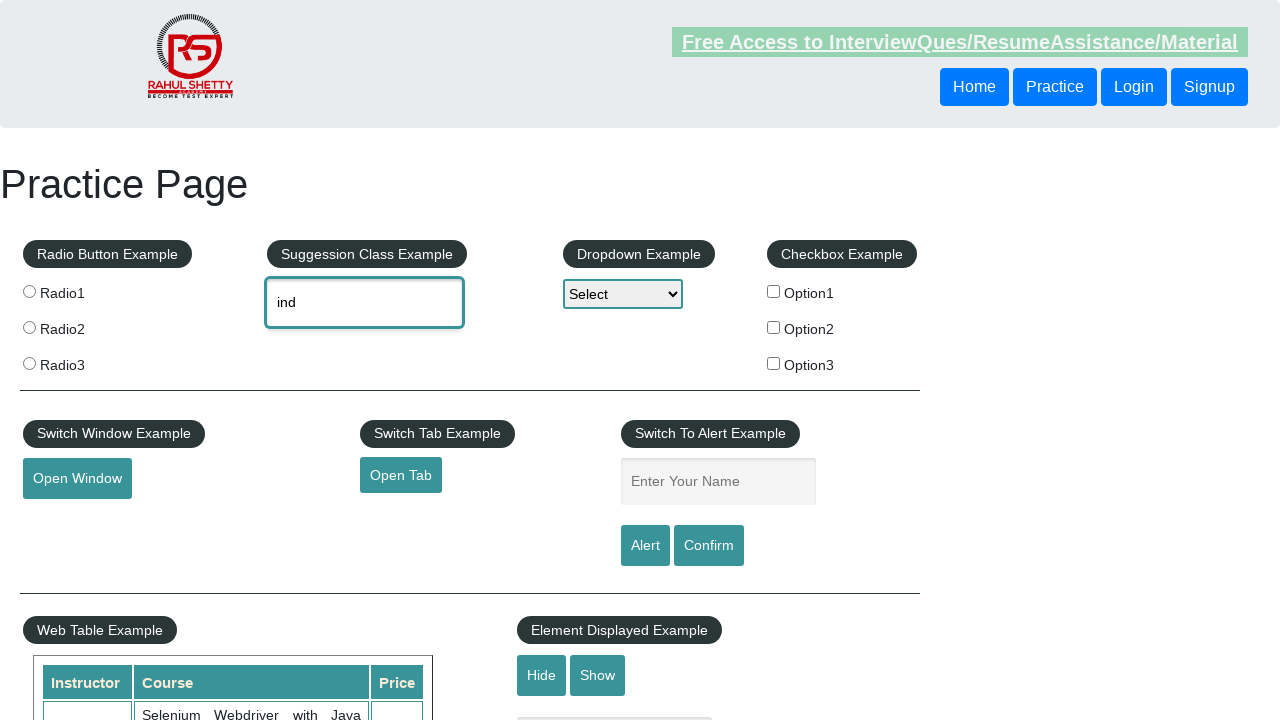

Autocomplete suggestions dropdown appeared
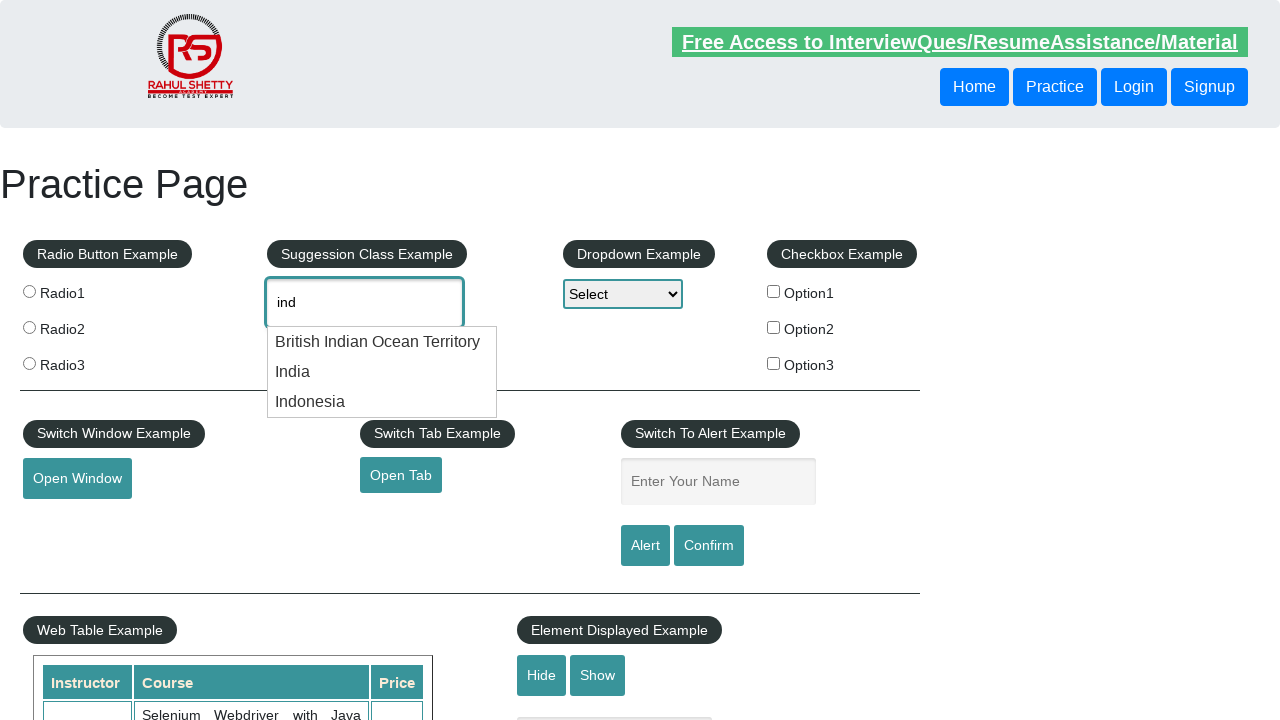

Retrieved all autocomplete option elements
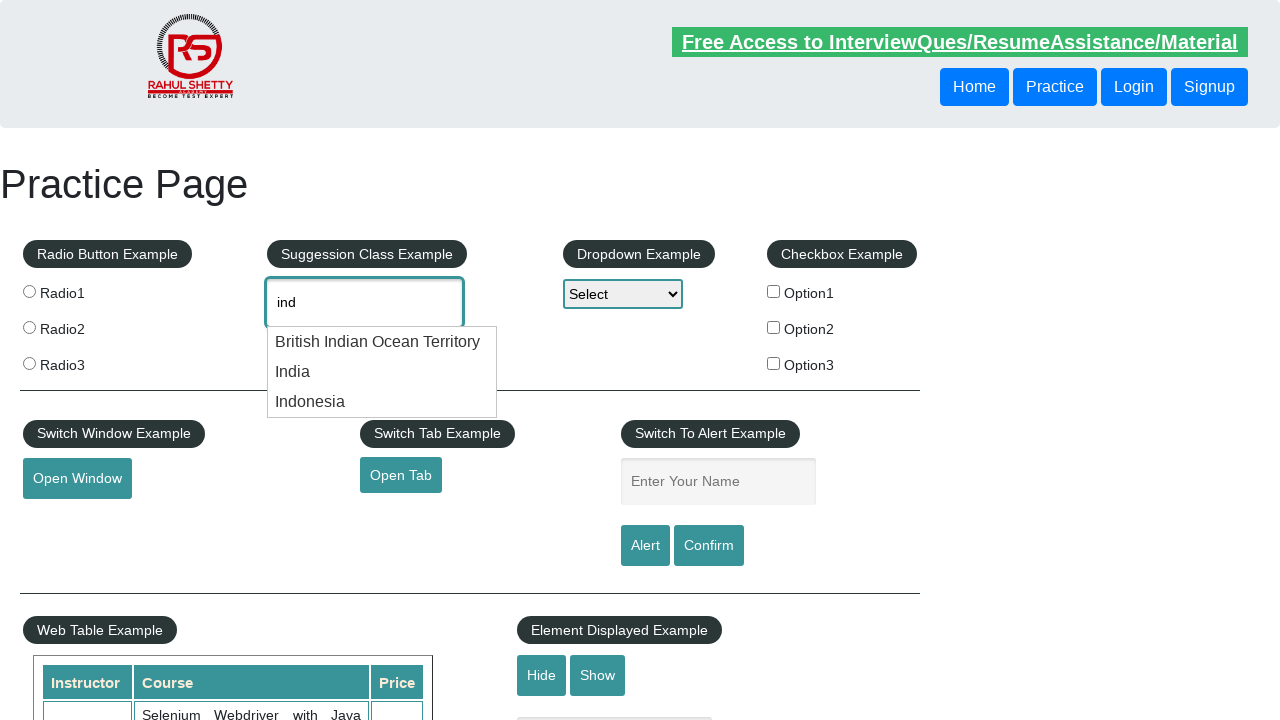

Selected 'Indonesia' from autocomplete dropdown at (382, 402) on .ui-menu-item-wrapper >> nth=2
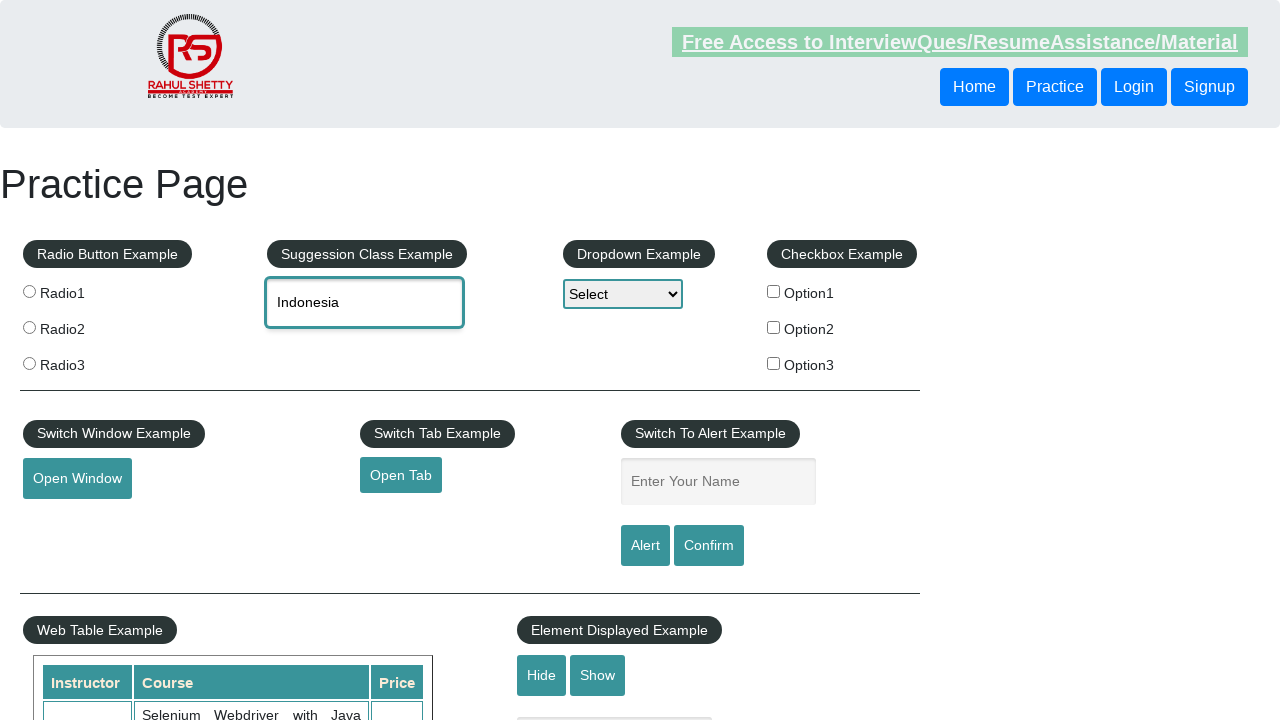

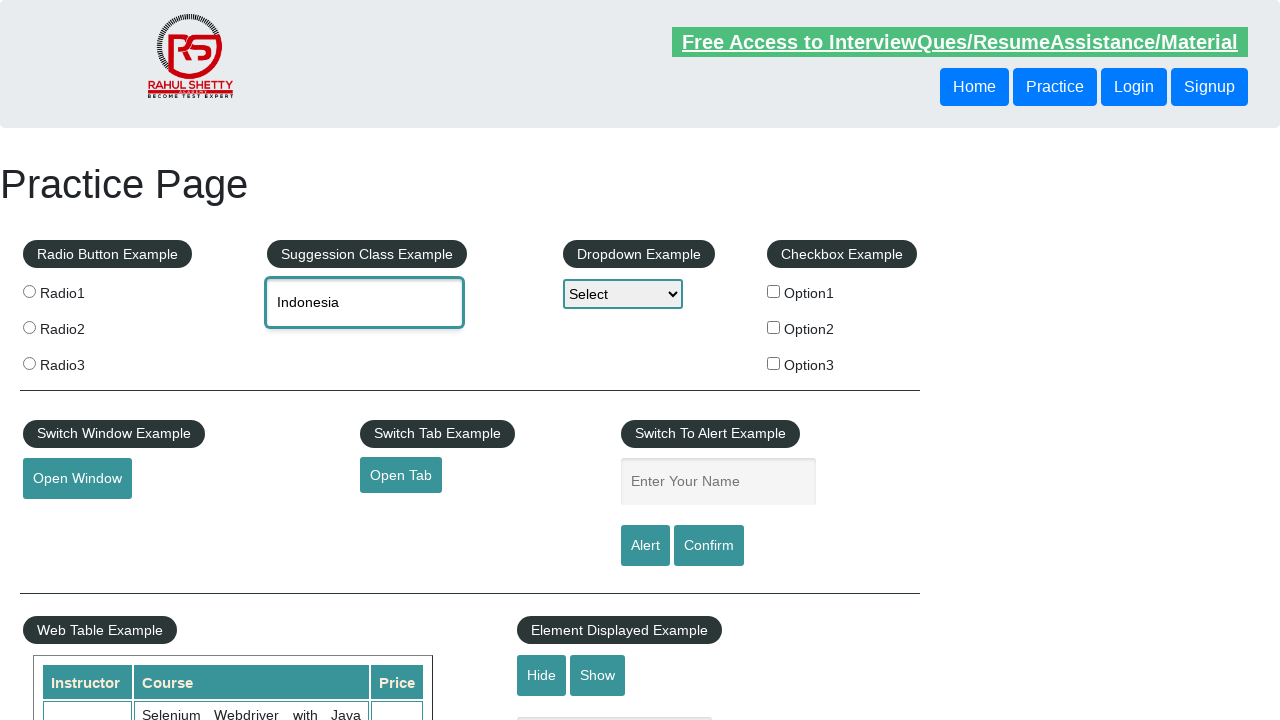